Tests browser window handling functionality by opening new windows and tabs, switching between them, and verifying content is displayed

Starting URL: https://demoqa.com/

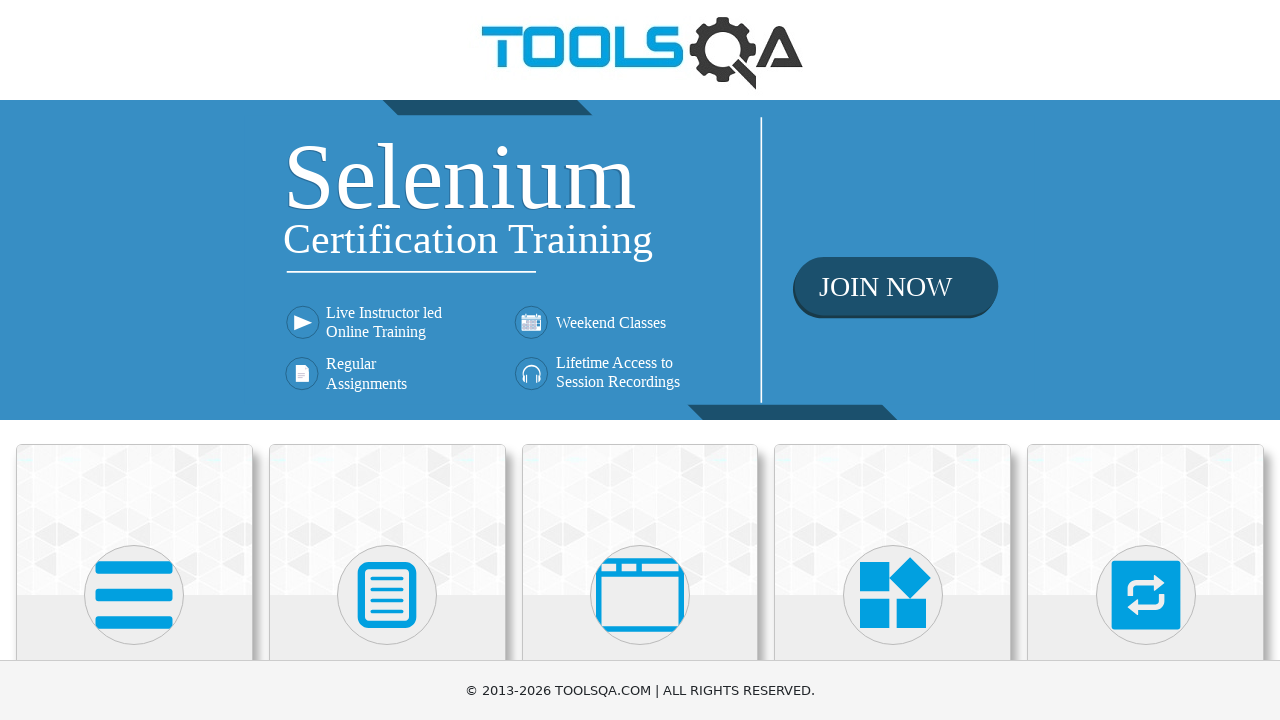

Located 'Alerts, Frame & Windows' section
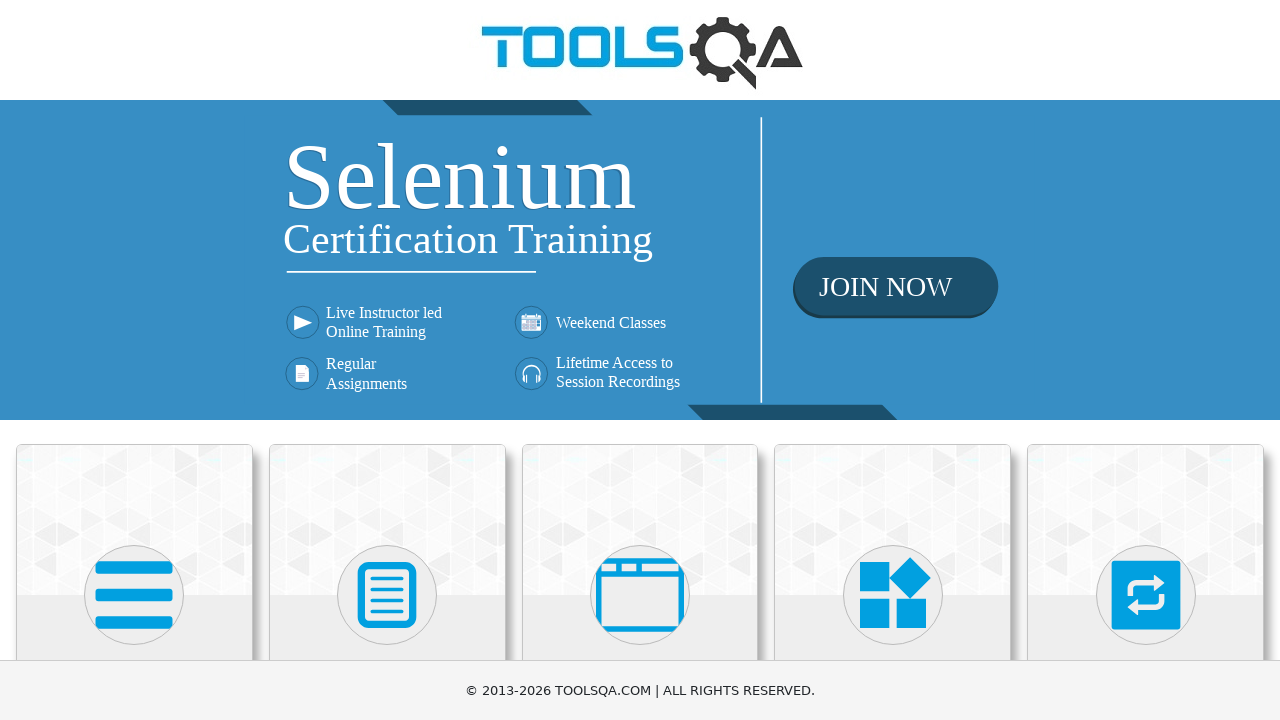

Scrolled 'Alerts, Frame & Windows' section into view
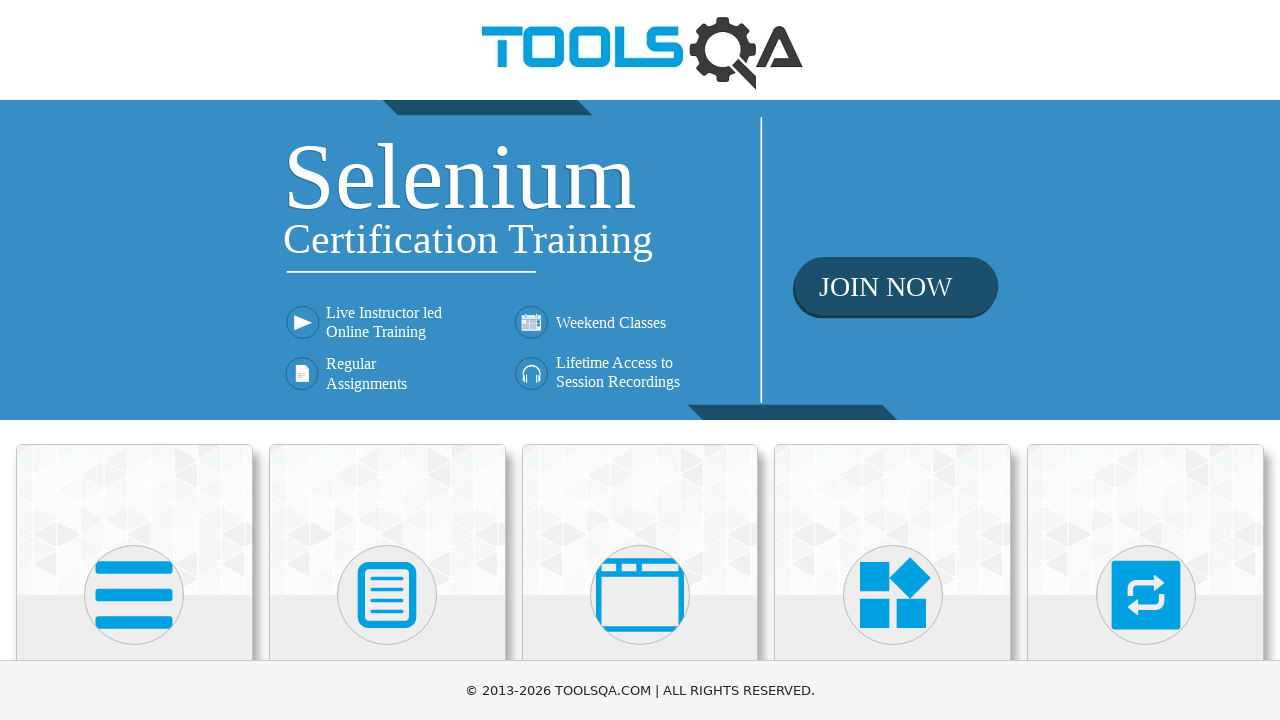

Clicked on 'Alerts, Frame & Windows' section at (640, 360) on text='Alerts, Frame & Windows'
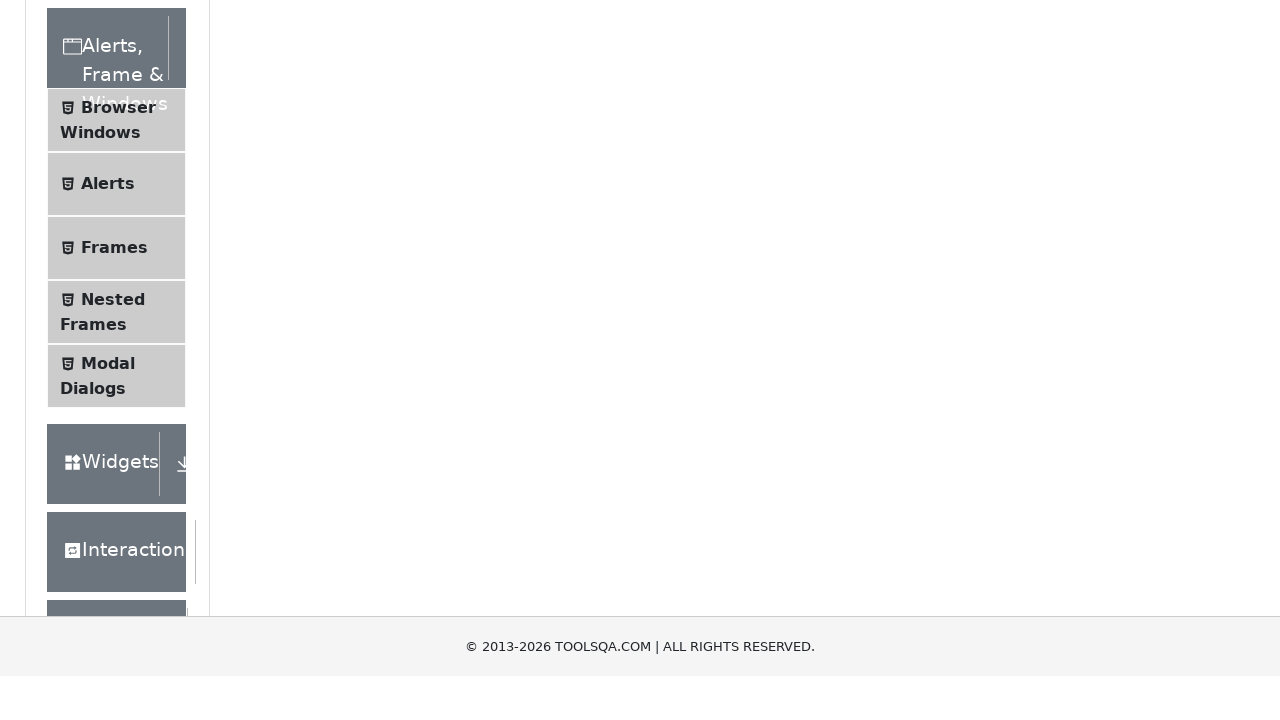

Waited 2 seconds for section to load
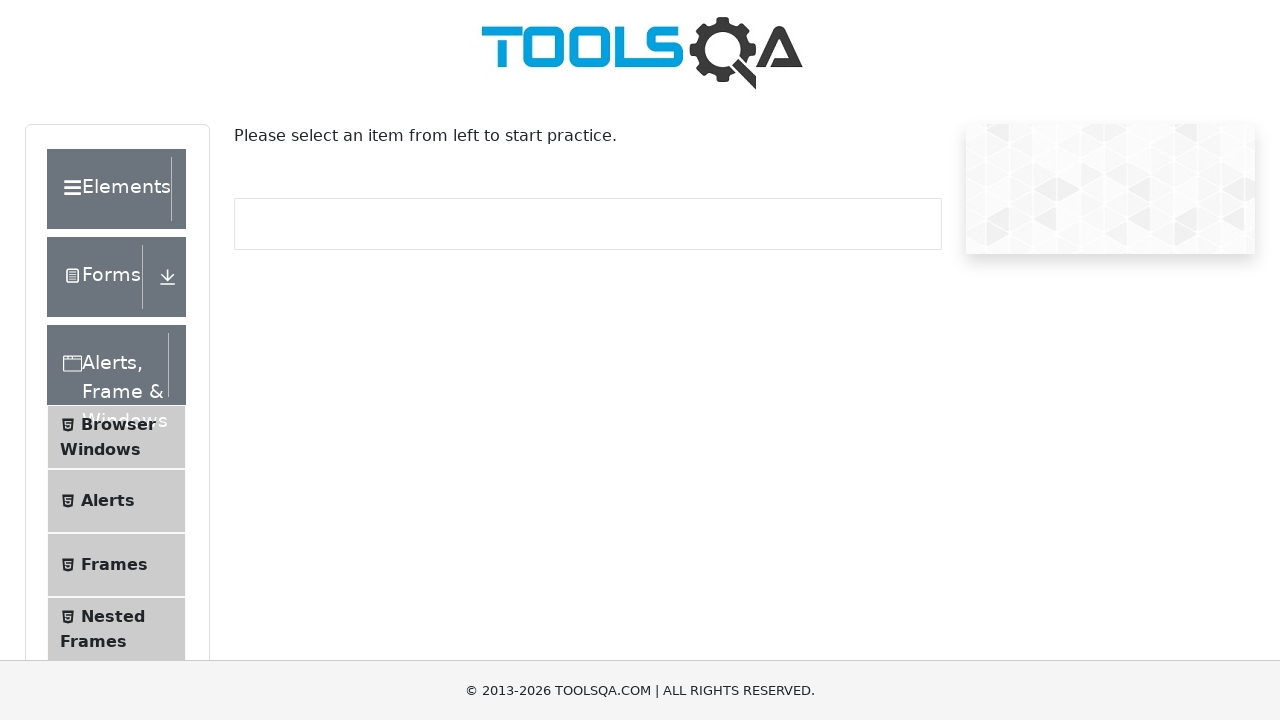

Located 'Frames' section
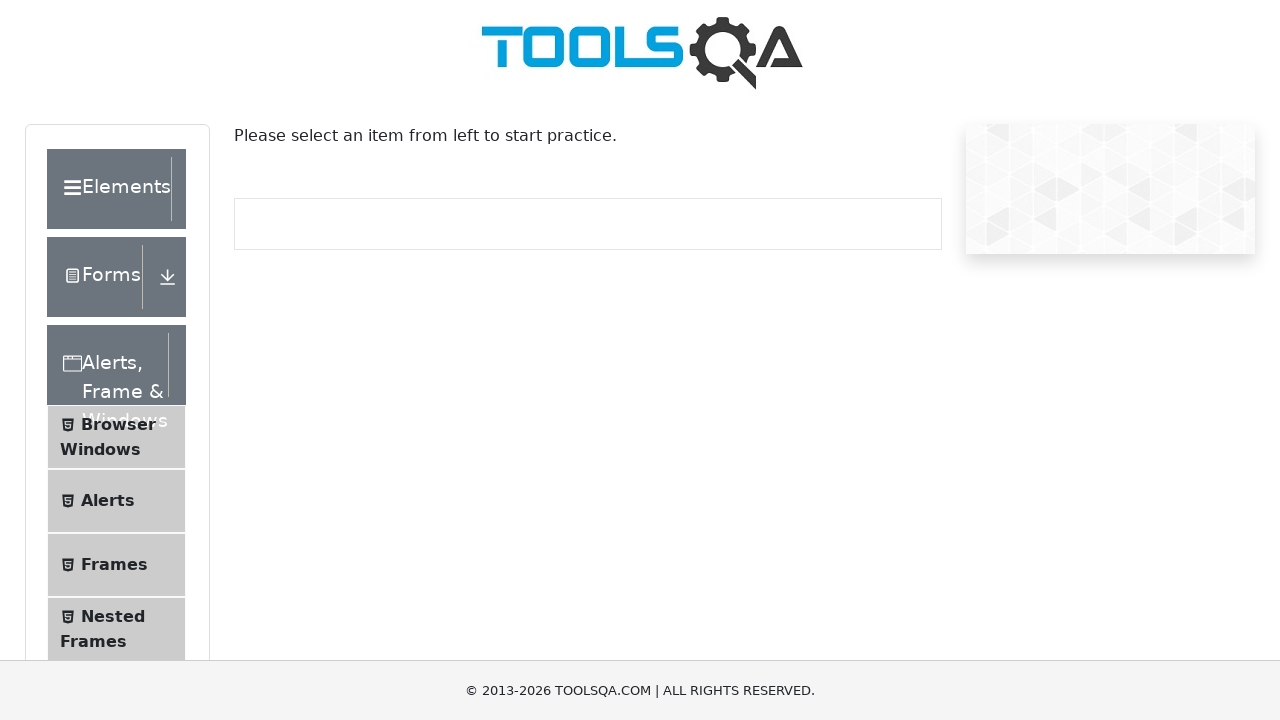

Scrolled 'Frames' section into view
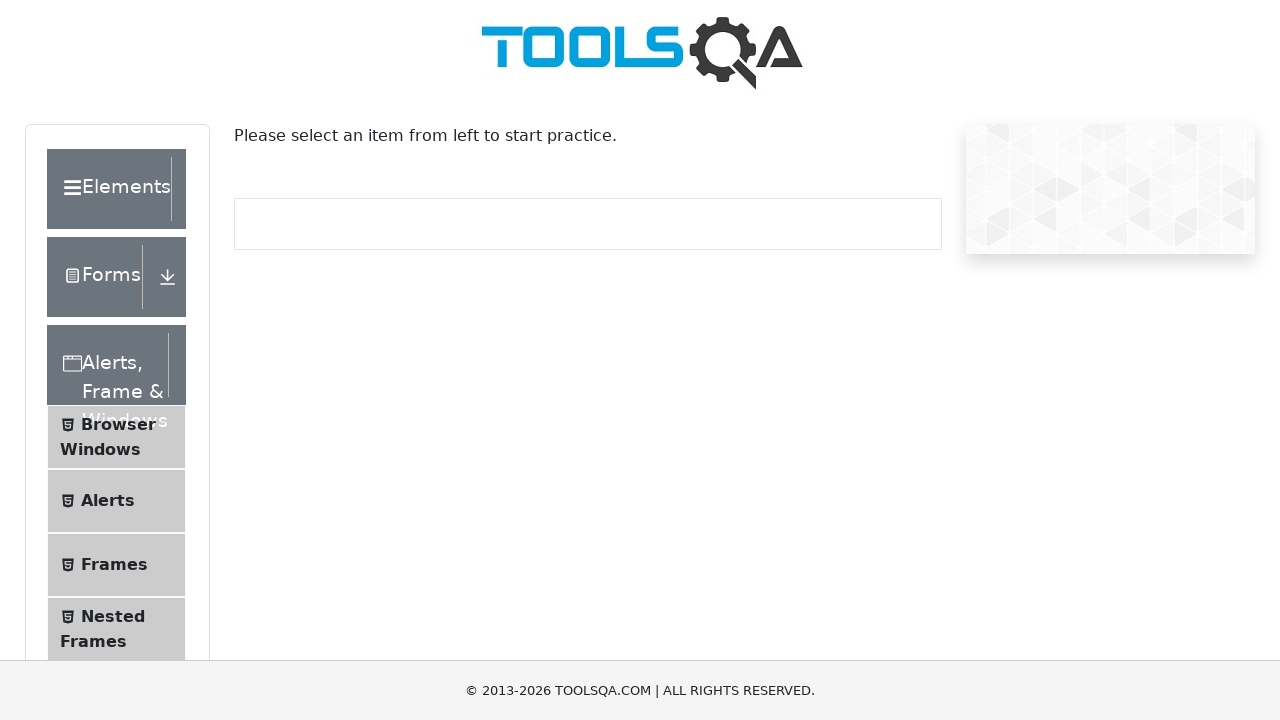

Clicked on 'Browser Windows' option at (118, 424) on text='Browser Windows'
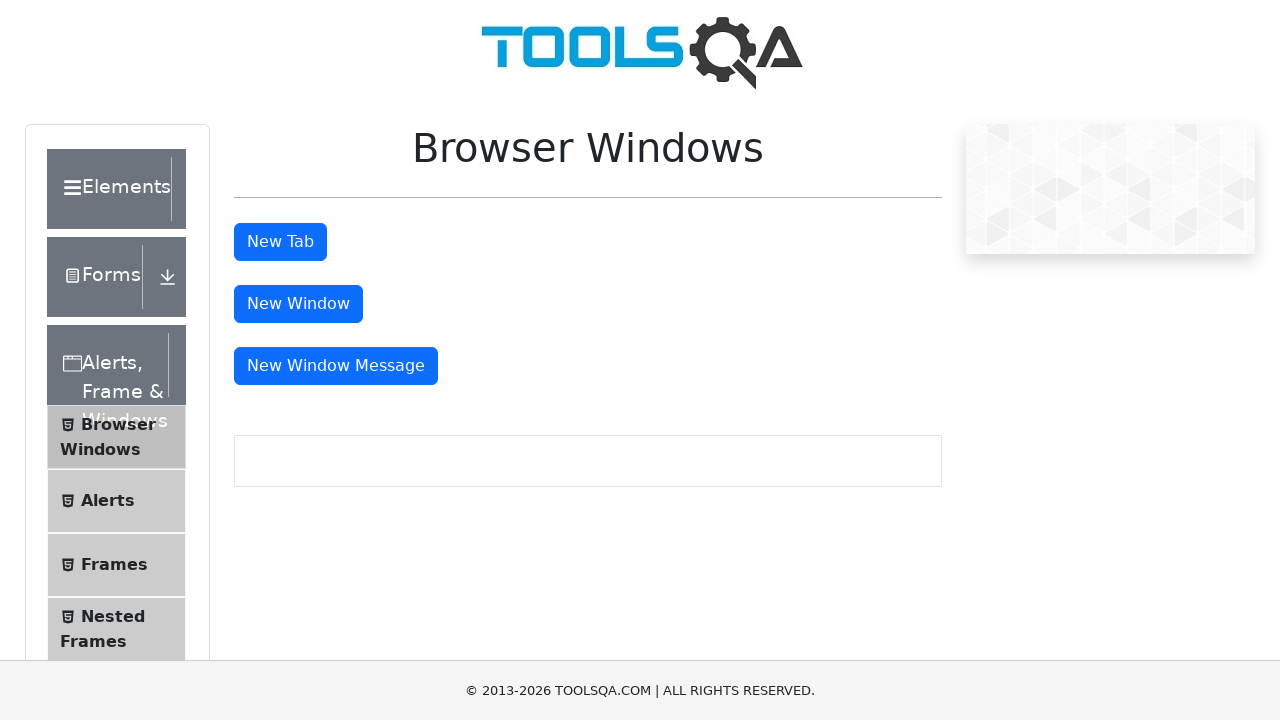

Clicked 'New Window' button and new window opened at (298, 304) on #windowButton
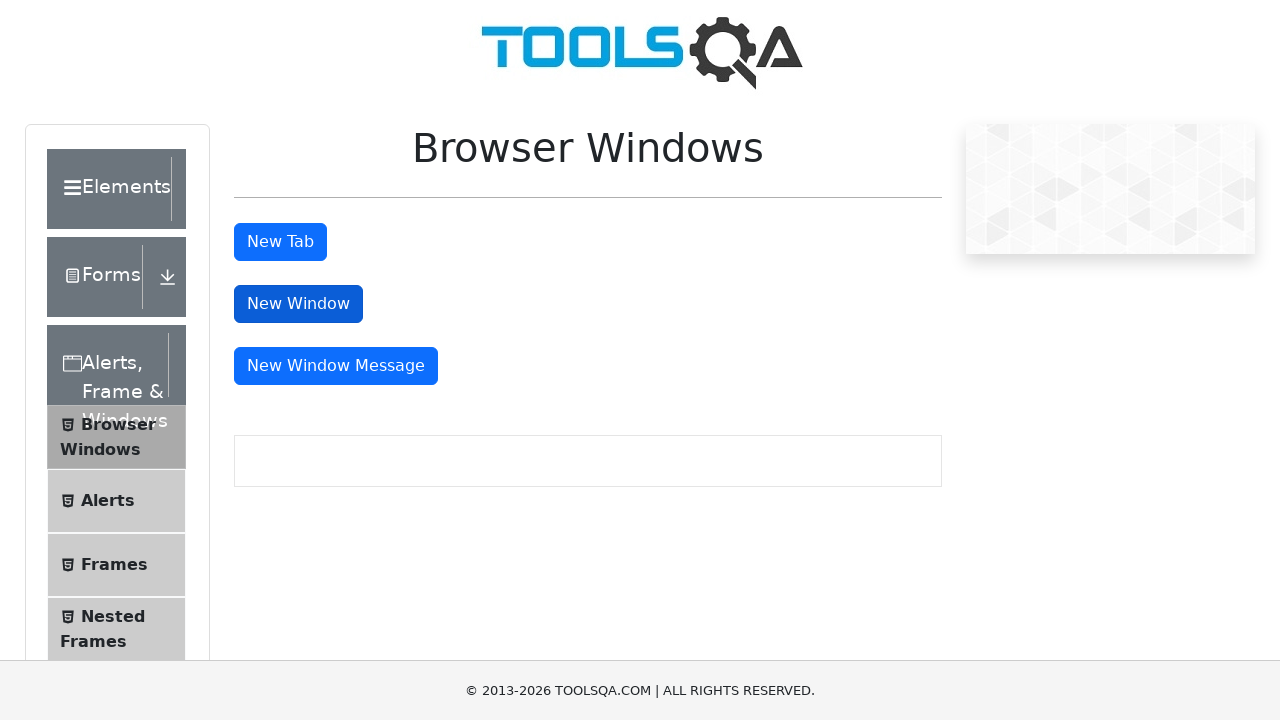

Verified sample heading is displayed in new window
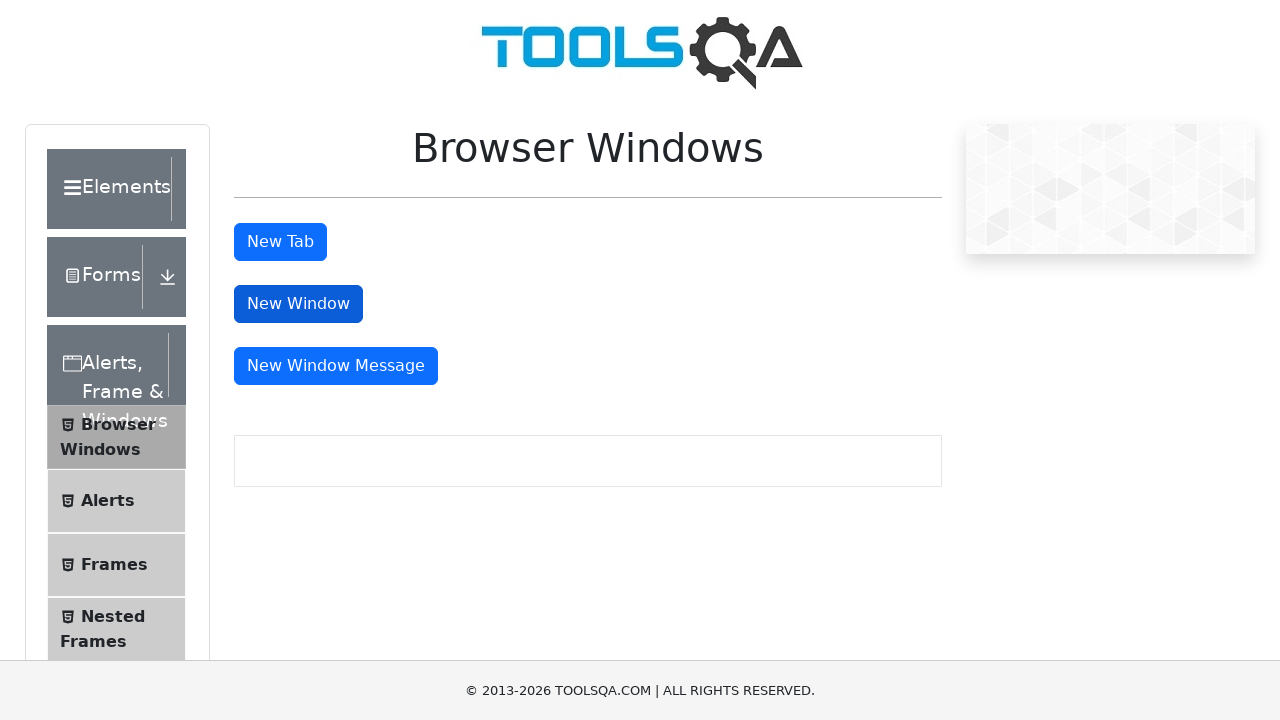

Closed new window
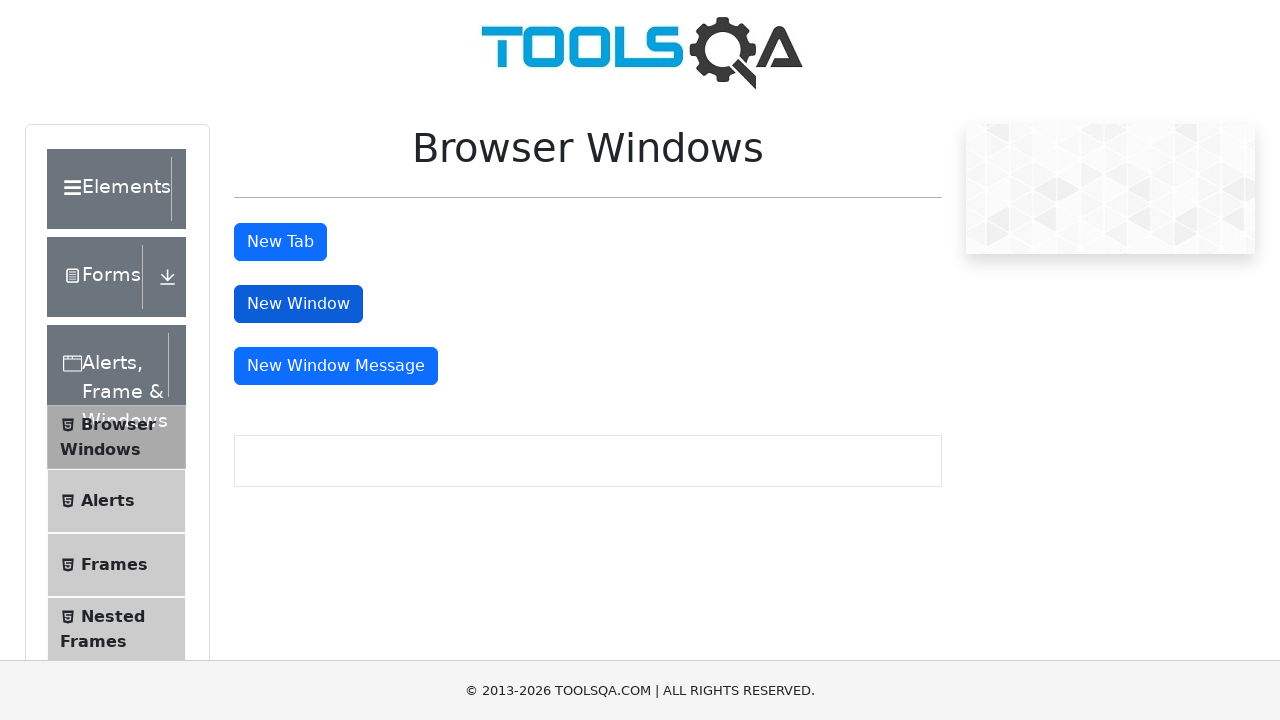

Clicked 'New Tab' button and new tab opened at (280, 242) on #tabButton
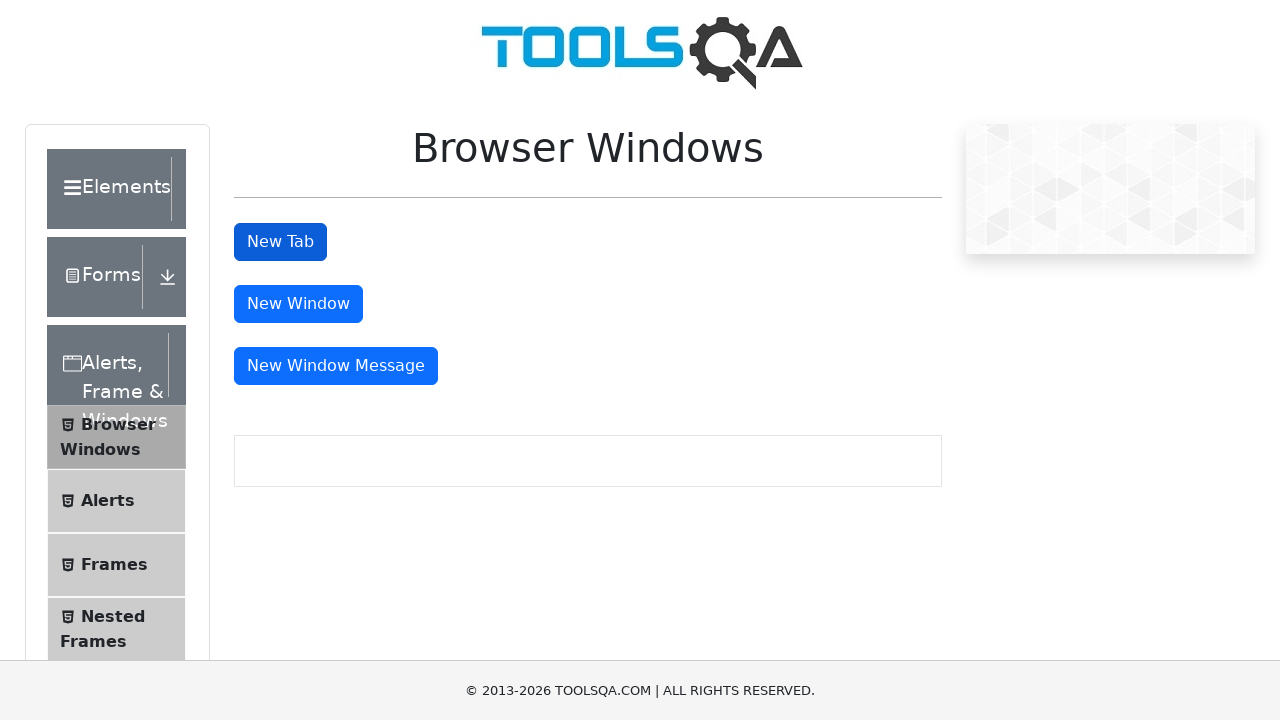

Verified sample heading is displayed in new tab
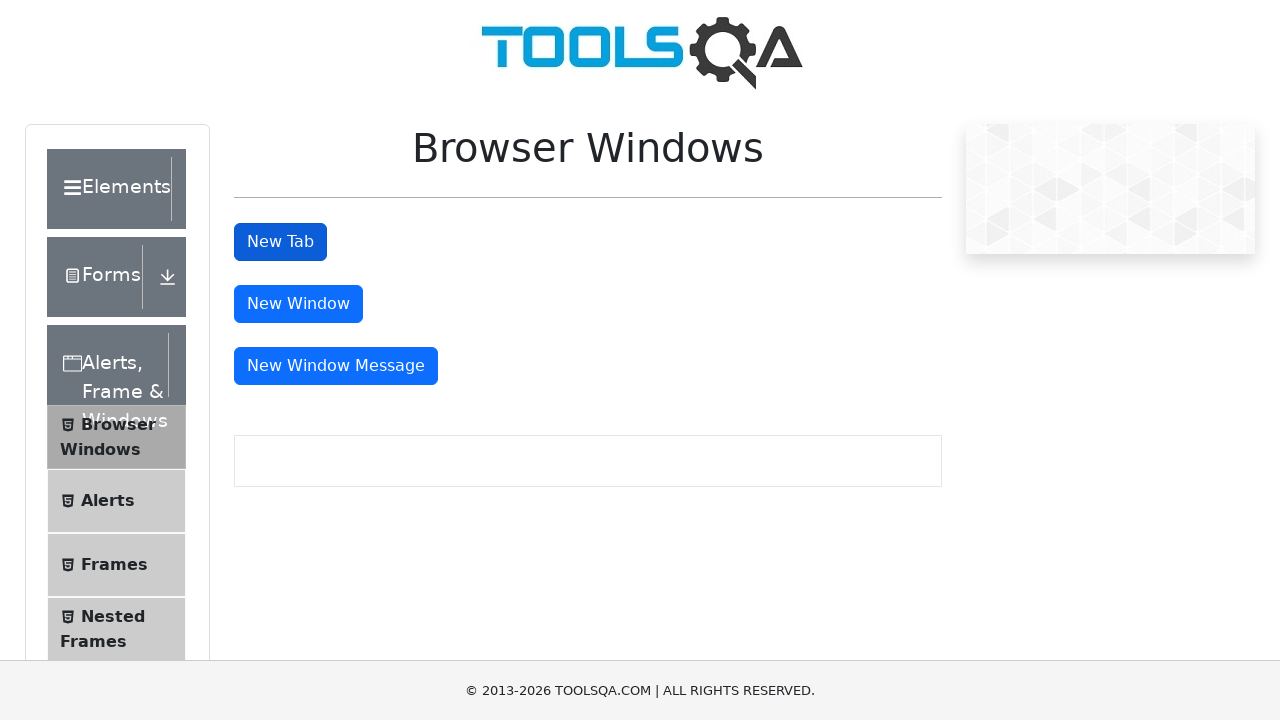

Closed new tab
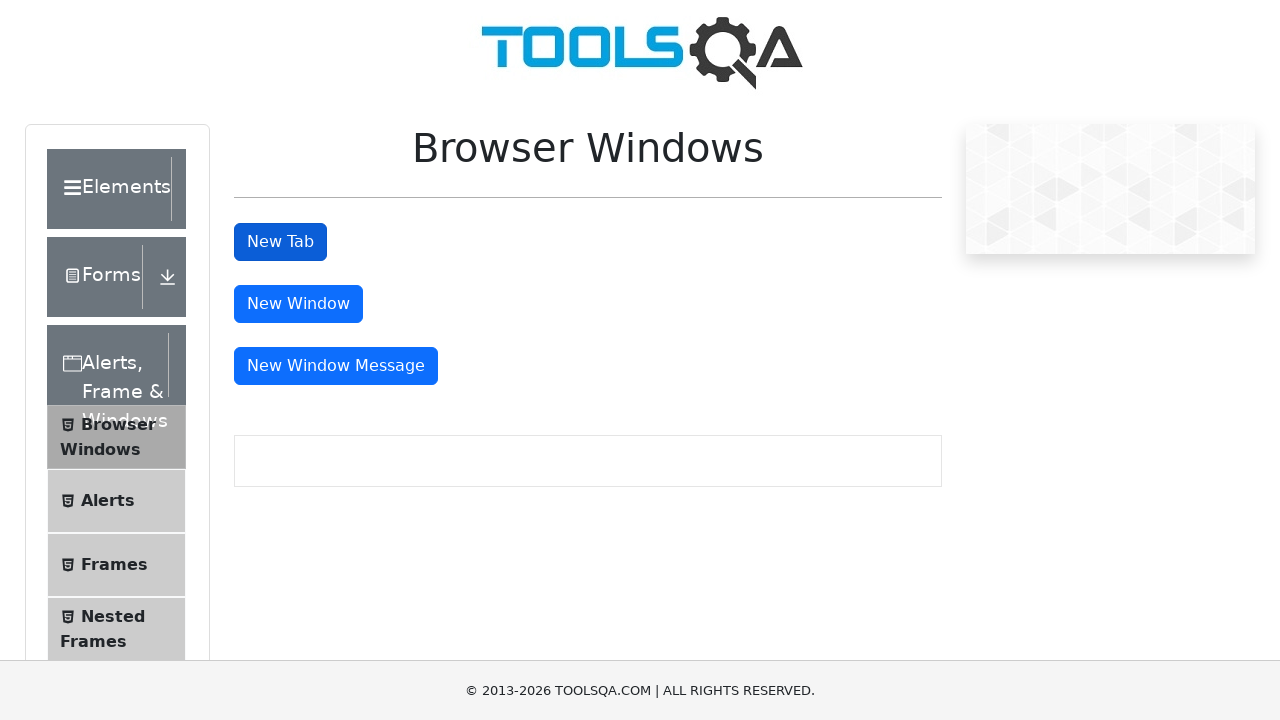

Clicked 'New Window Message' button and new window opened at (336, 366) on #messageWindowButton
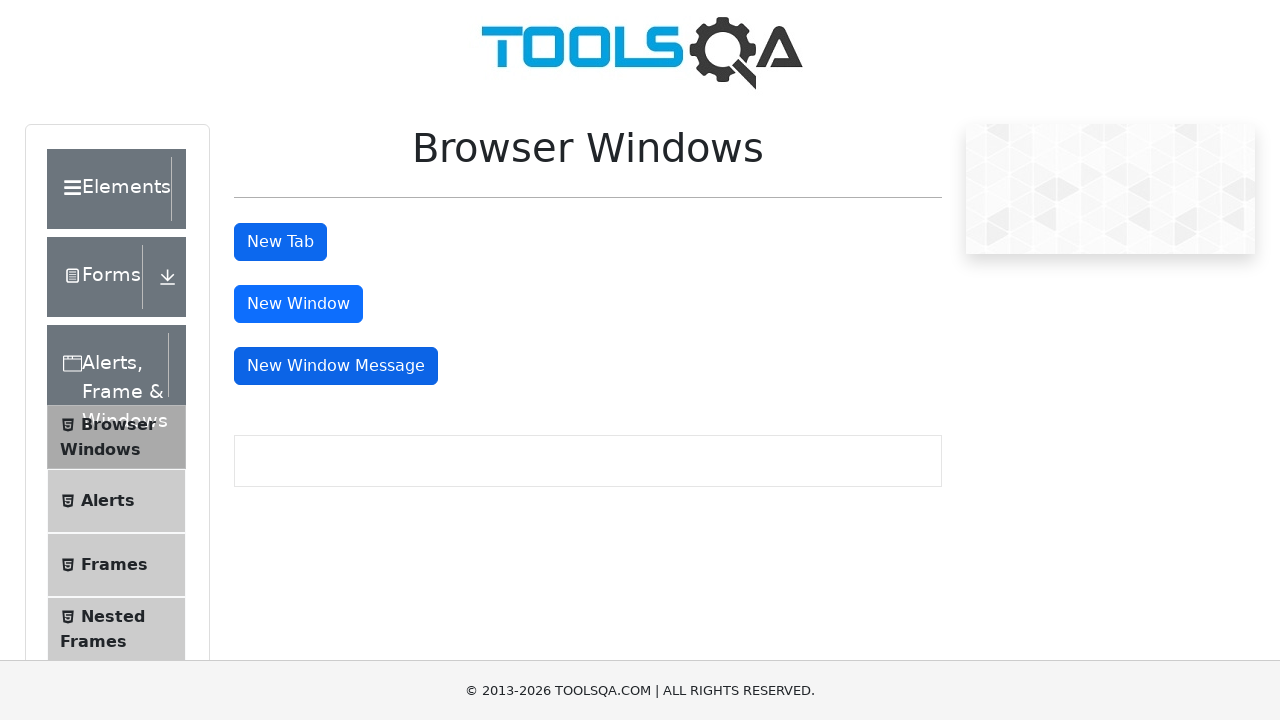

Retrieved message window title: 
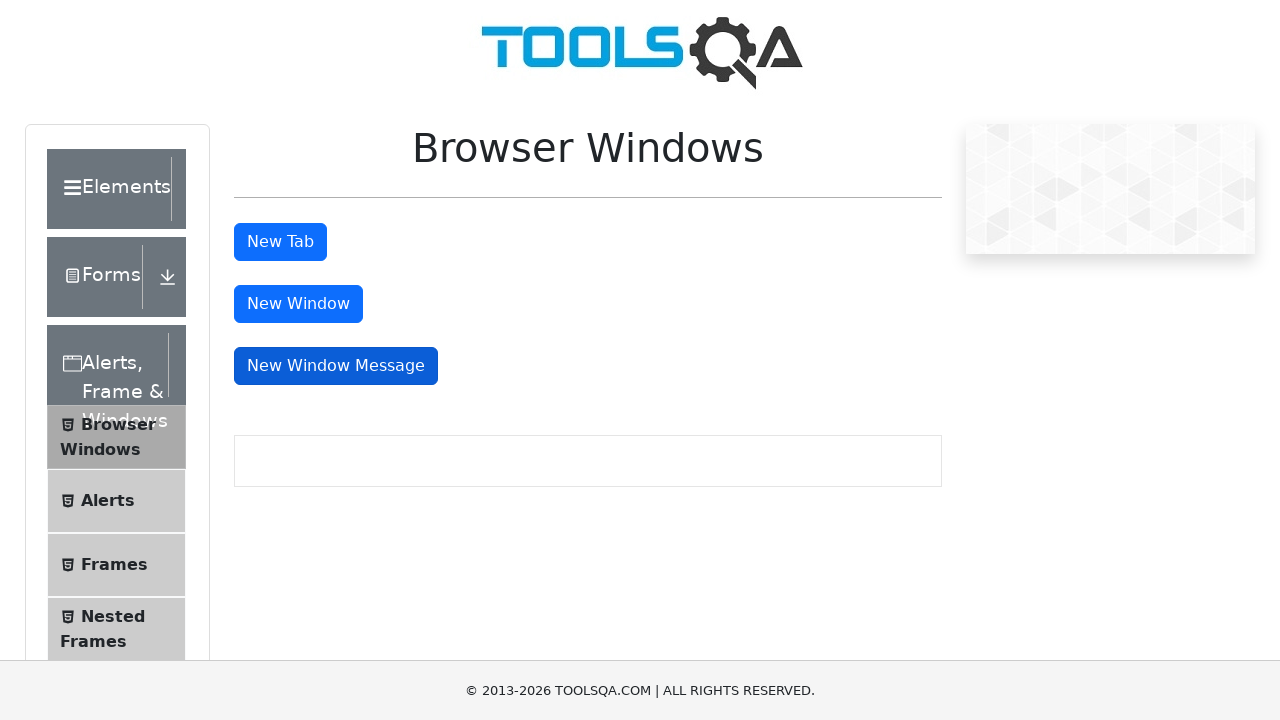

Closed message window
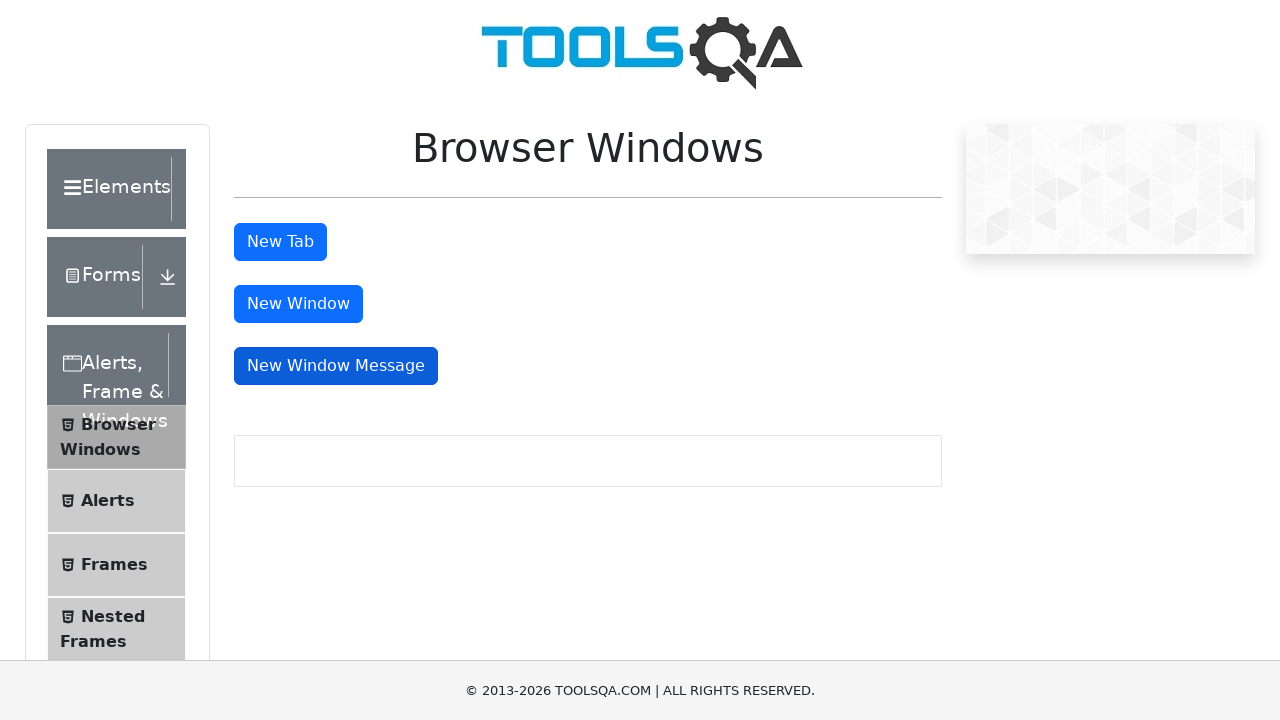

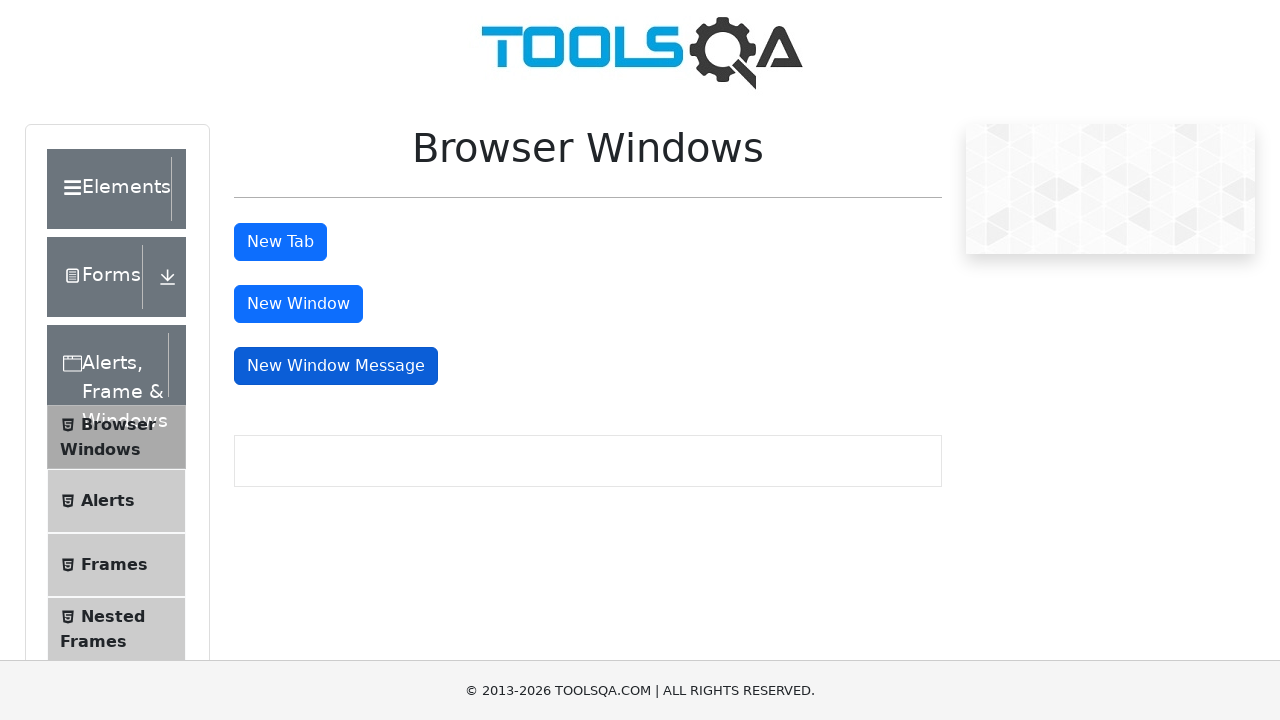